Tests the login button click behavior on Sauce Demo site without entering credentials, likely to verify form validation or error handling.

Starting URL: https://www.saucedemo.com/

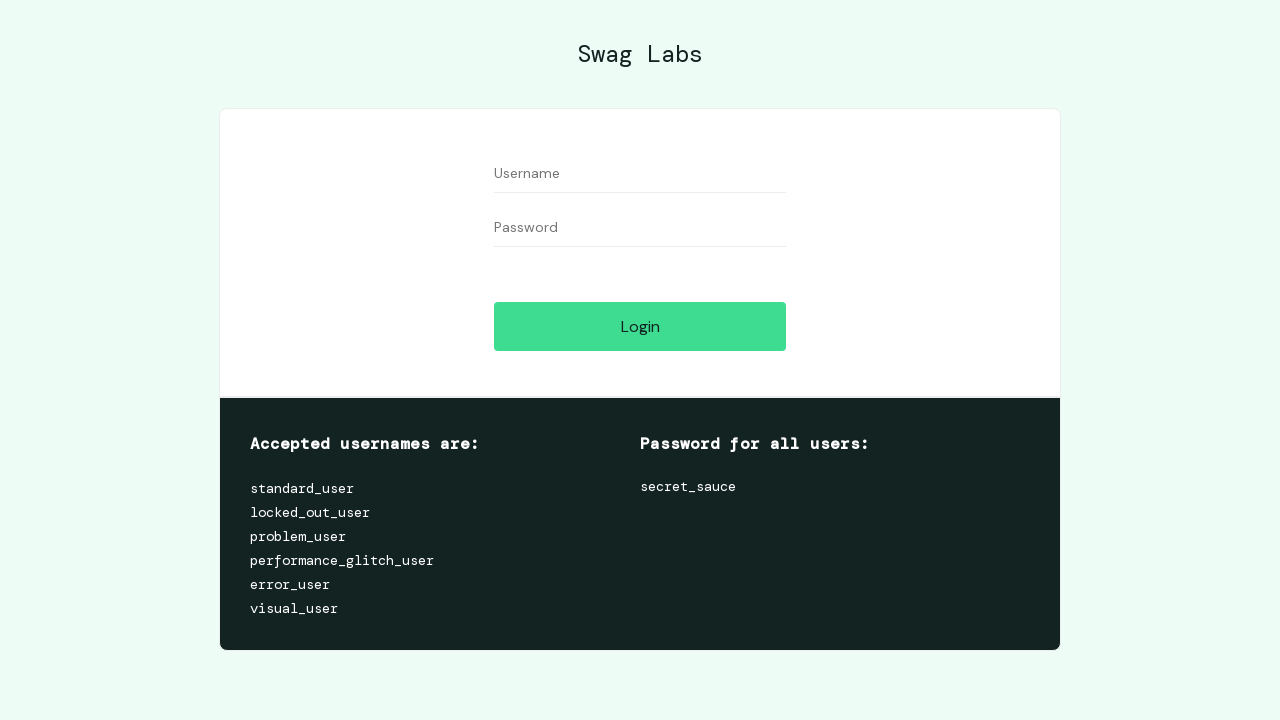

Clicked login button without entering credentials to test form validation at (640, 326) on #login-button
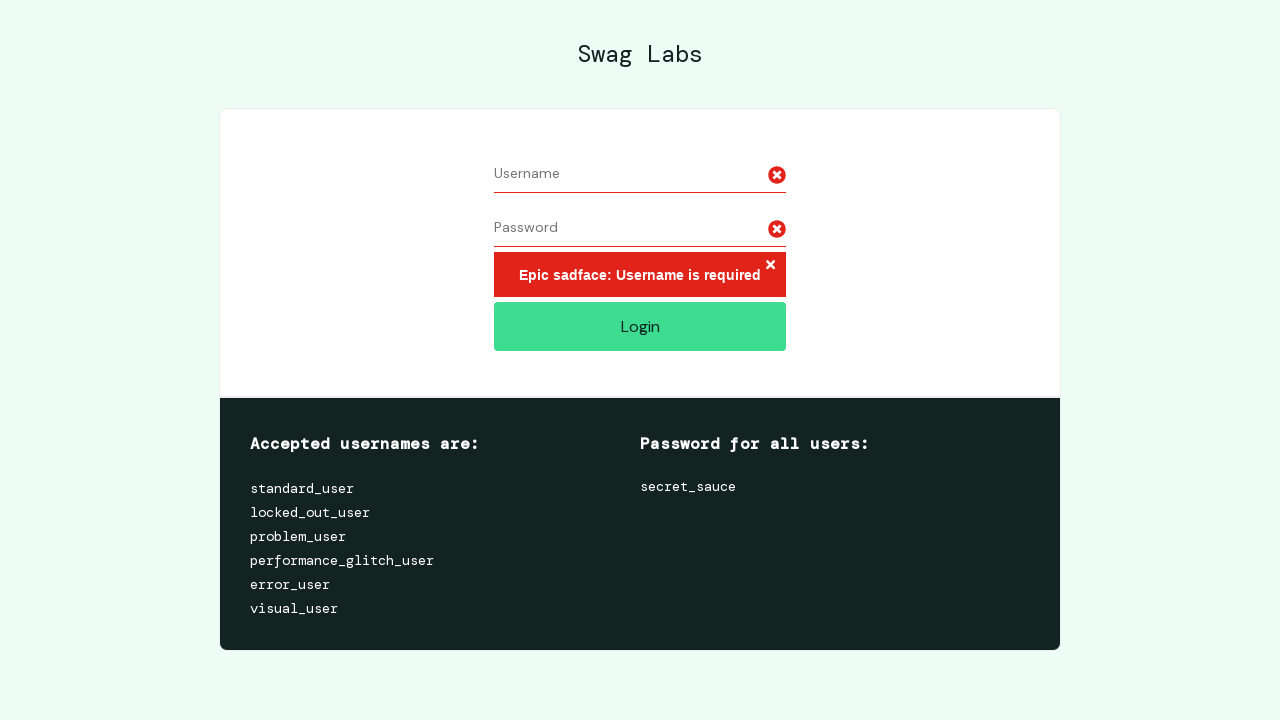

Waited 1 second for error message or validation response
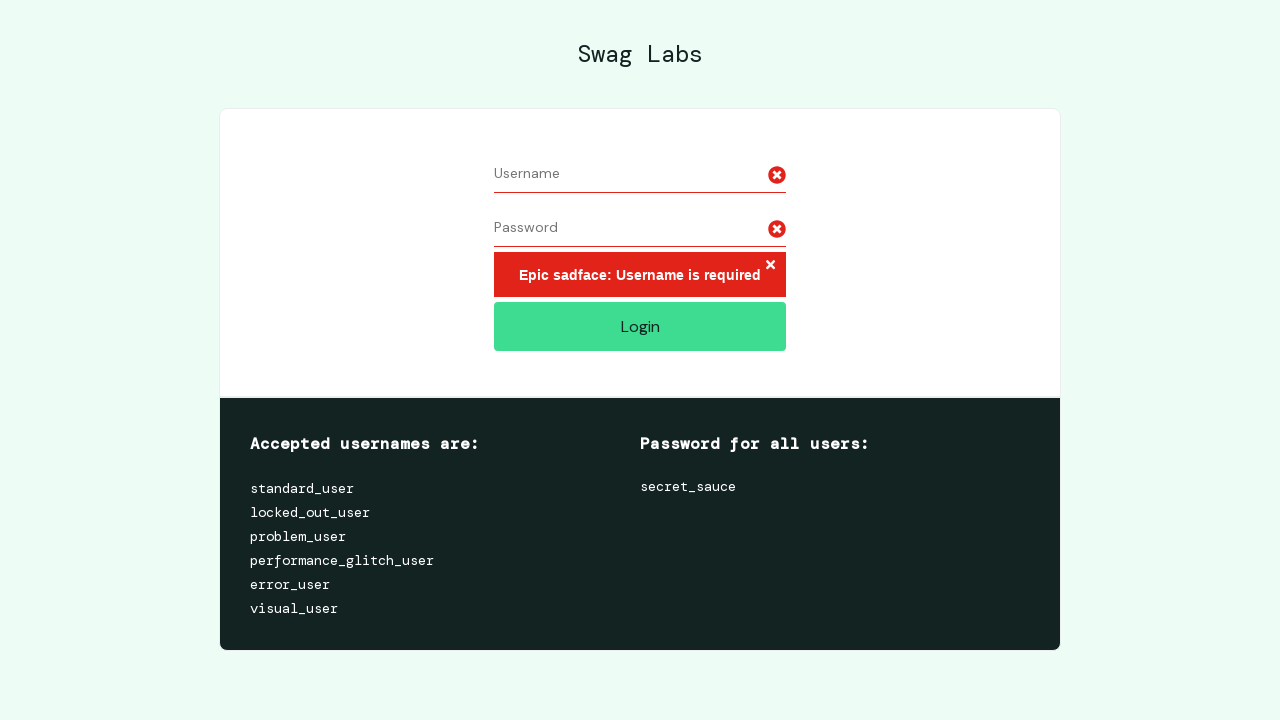

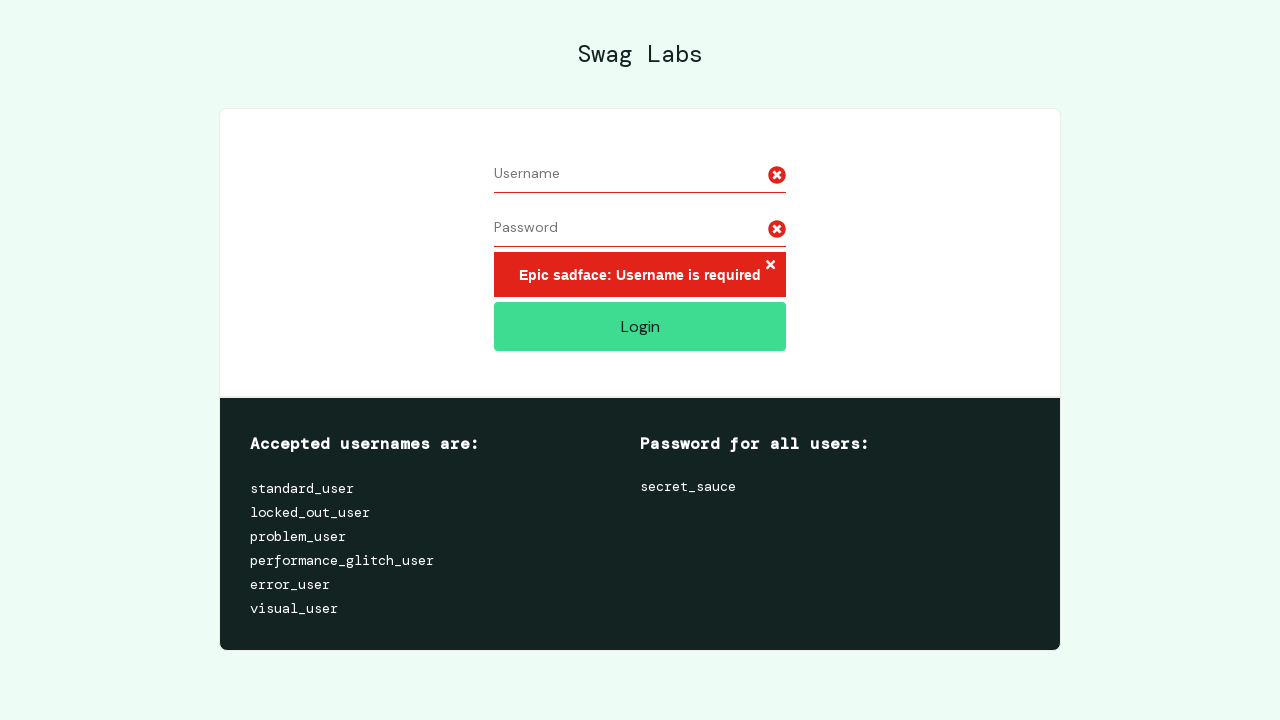